Tests that the todo count displays the correct number of items as todos are added.

Starting URL: https://demo.playwright.dev/todomvc

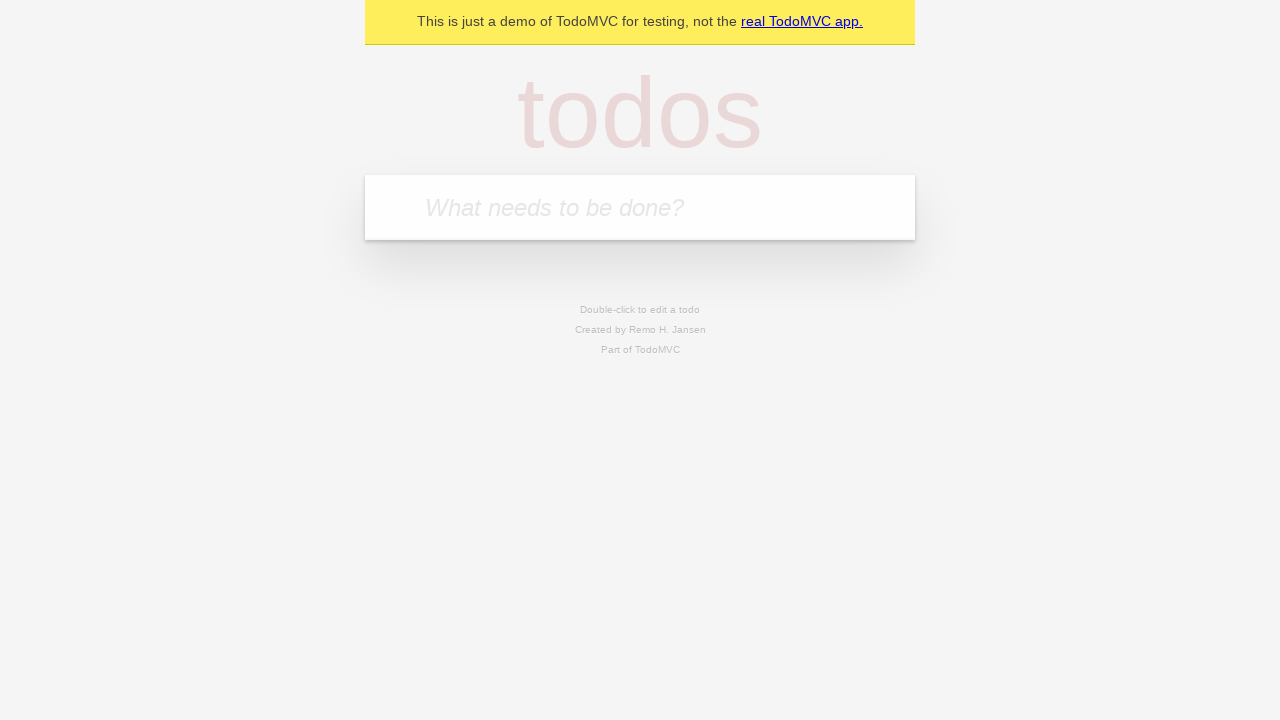

Filled todo input with 'buy some cheese' on internal:attr=[placeholder="What needs to be done?"i]
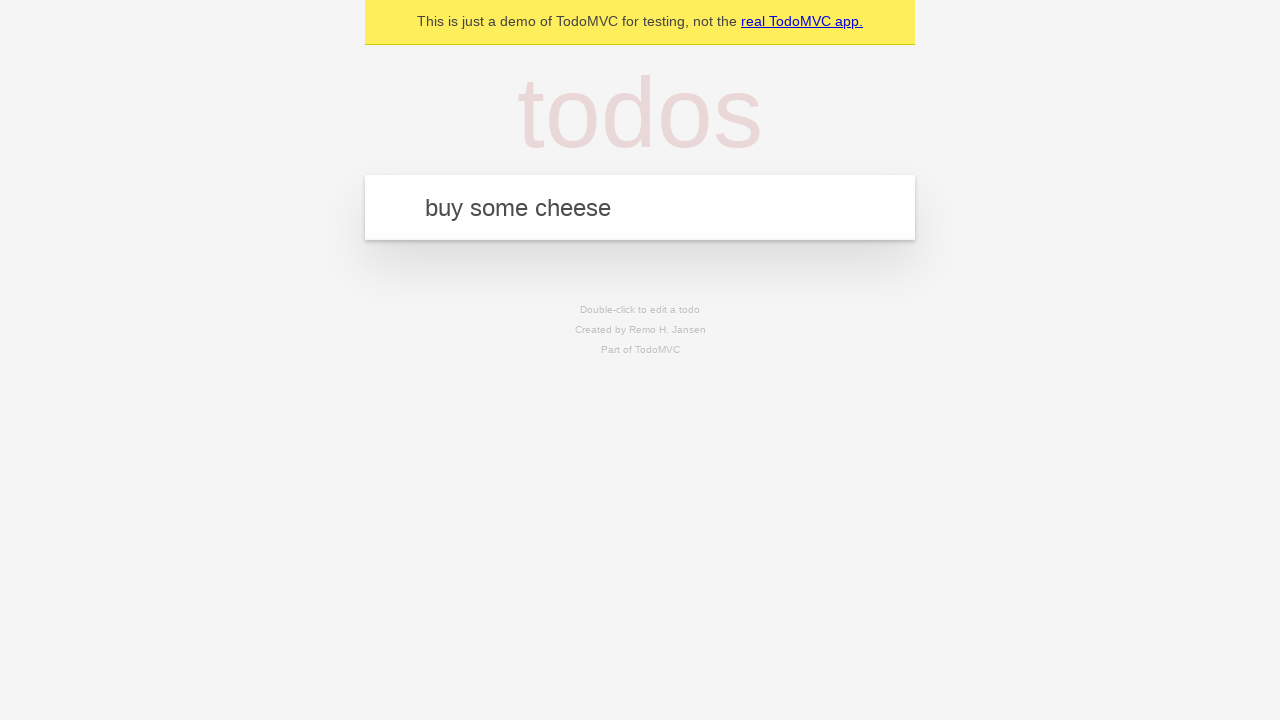

Pressed Enter to create first todo item on internal:attr=[placeholder="What needs to be done?"i]
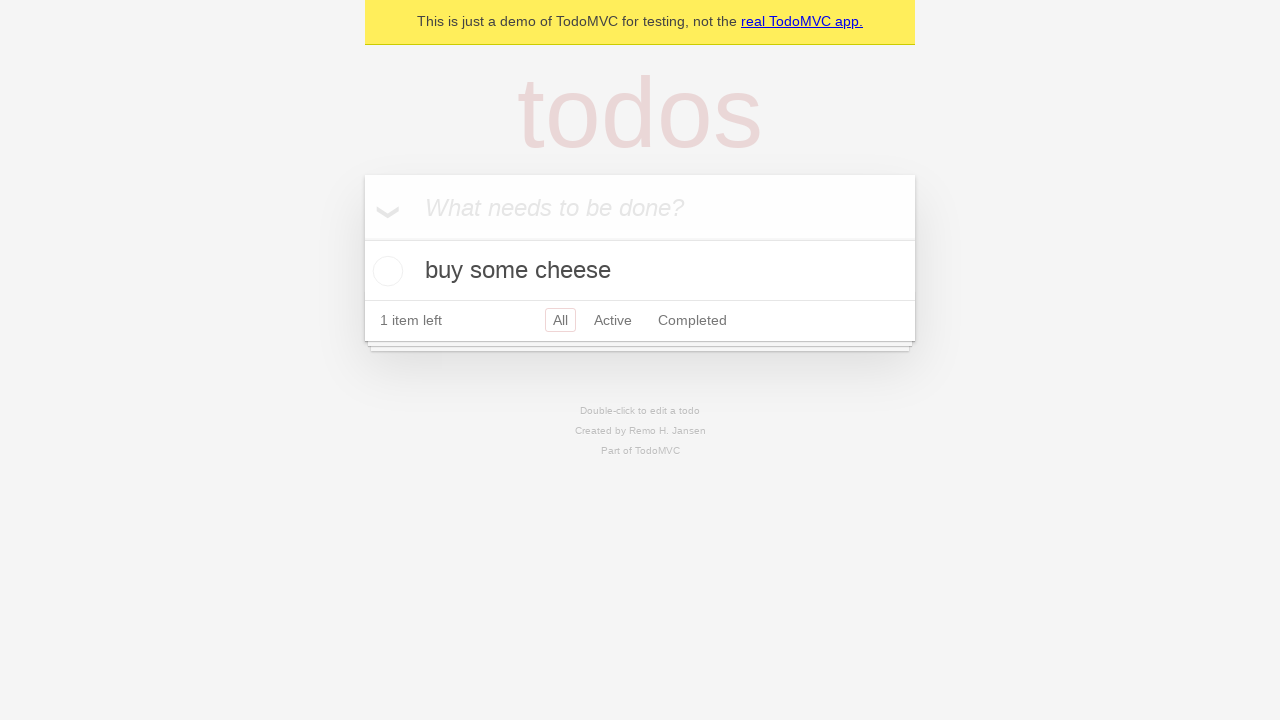

Todo count element appeared, confirming first item was added
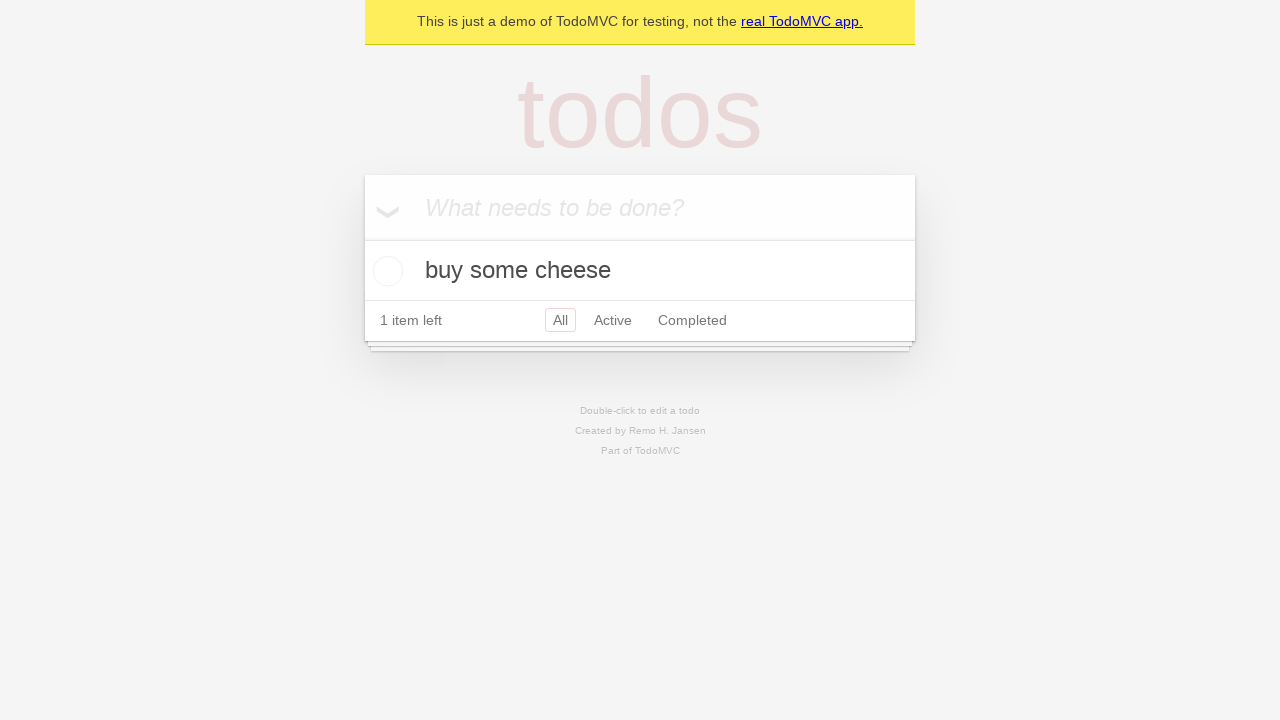

Filled todo input with 'feed the cat' on internal:attr=[placeholder="What needs to be done?"i]
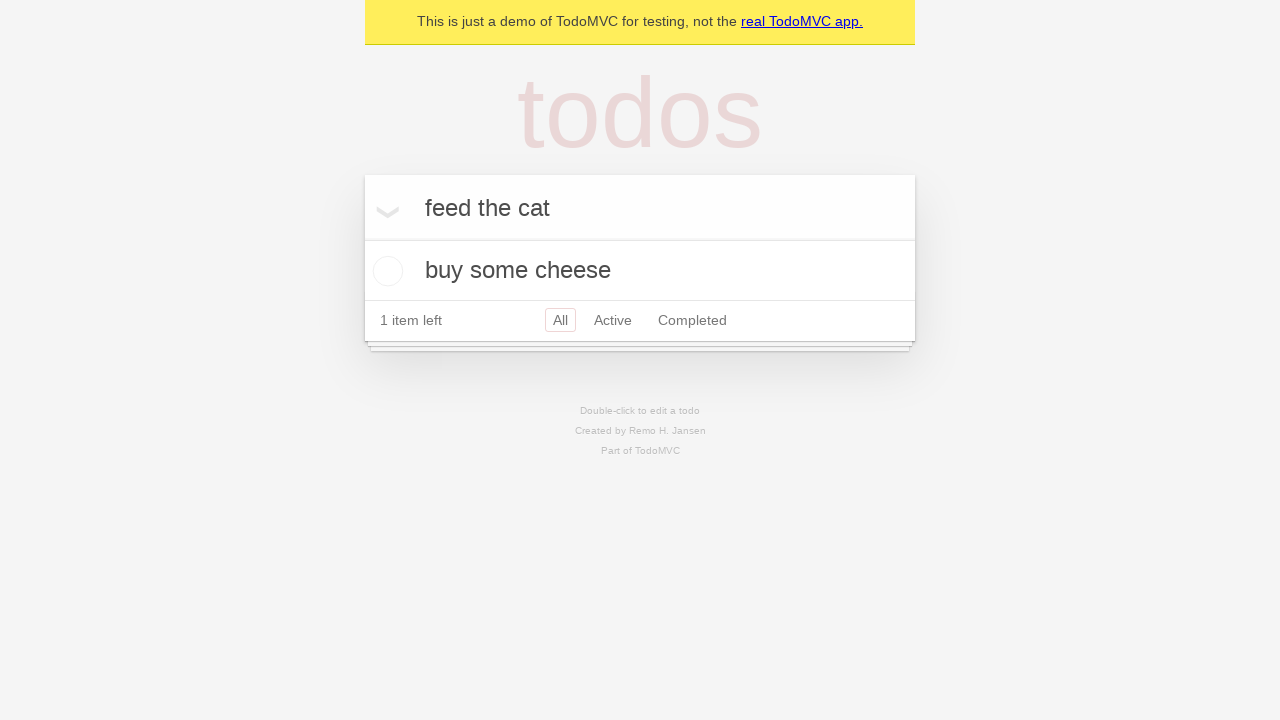

Pressed Enter to create second todo item on internal:attr=[placeholder="What needs to be done?"i]
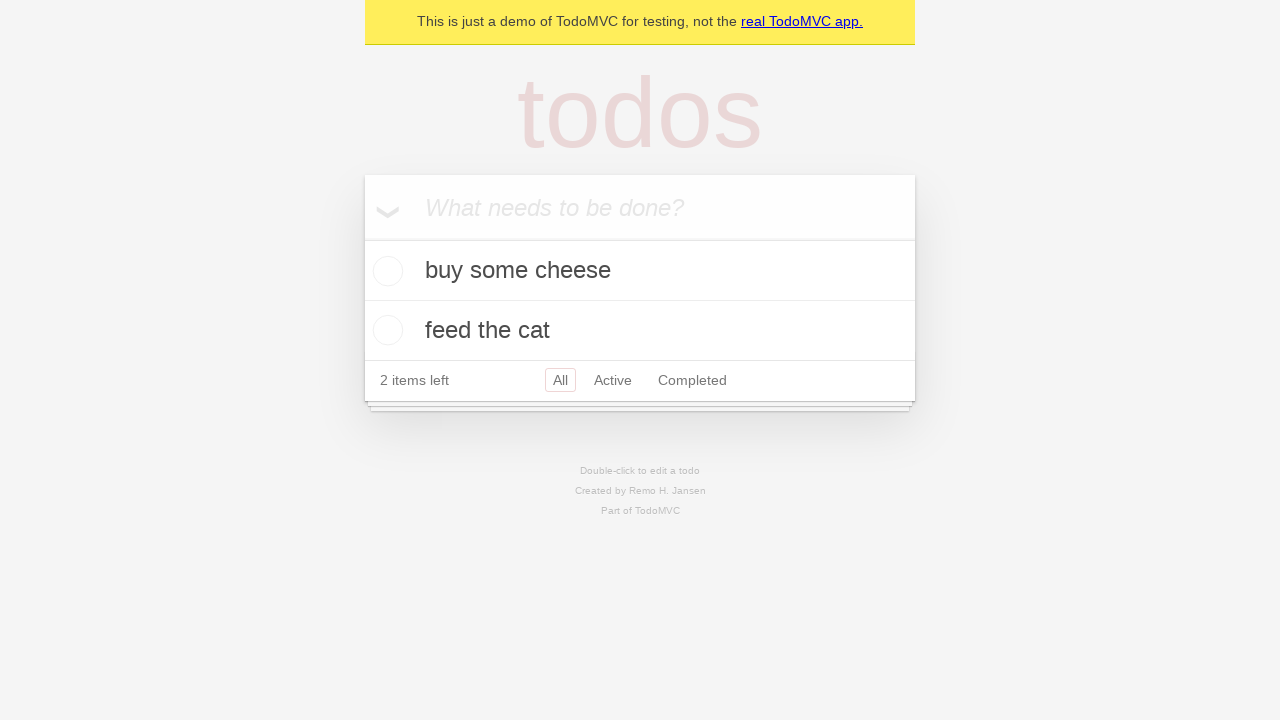

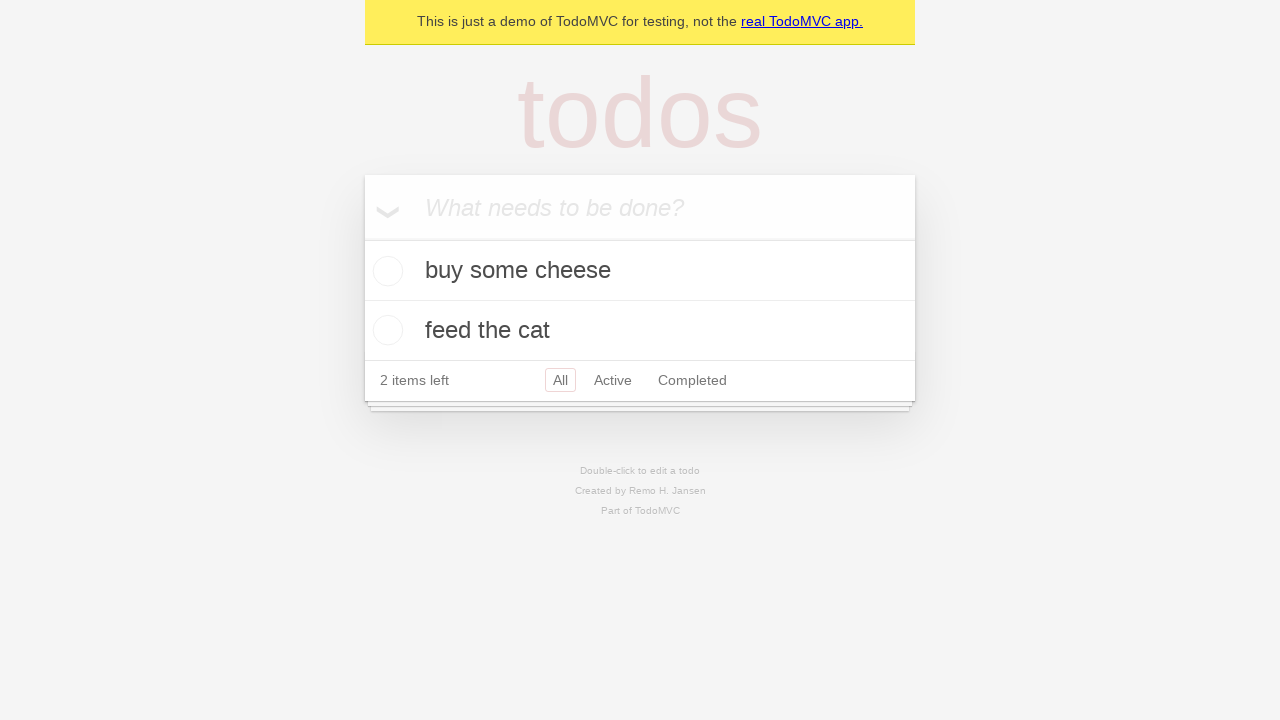